Tests alert functionality with an intentionally incorrect password to verify failure scenario - enters wrong password and checks that success message does not appear

Starting URL: https://savkk.github.io/selenium-practice/

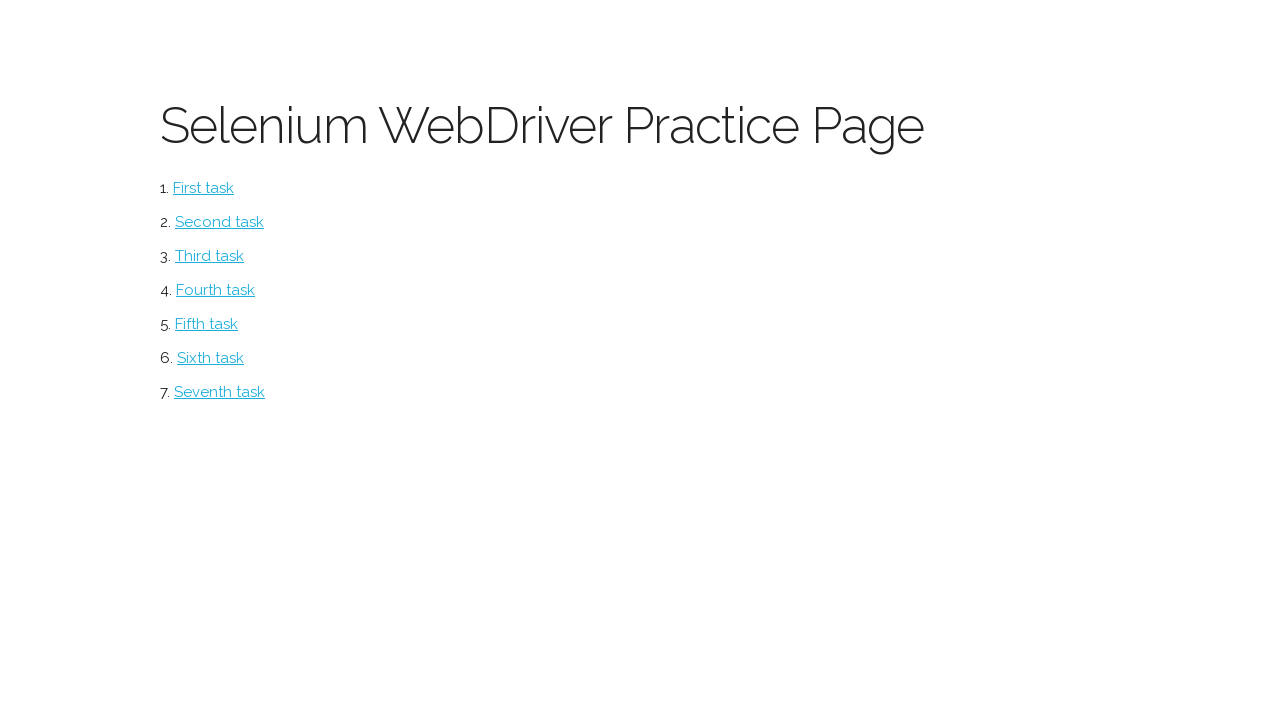

Clicked on alerts button at (210, 358) on #alerts
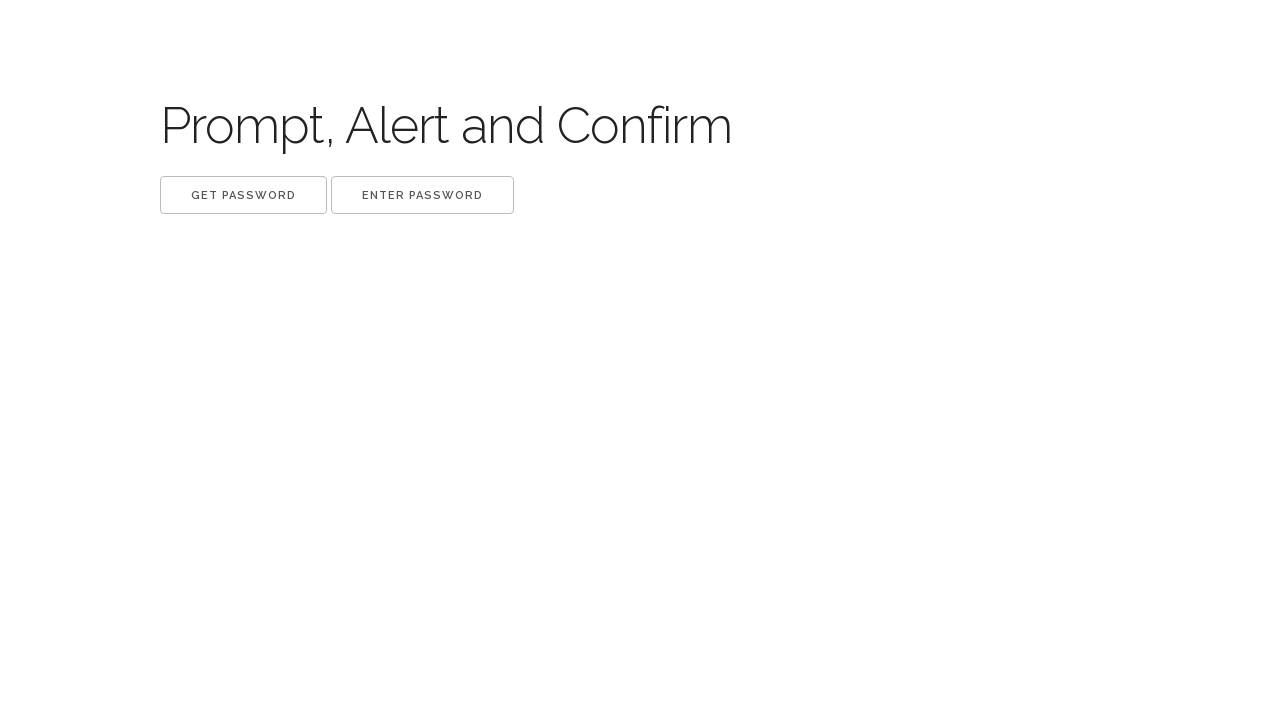

Clicked 'Get password' button and handled first alert dialog at (244, 195) on xpath=//button[.='Get password']
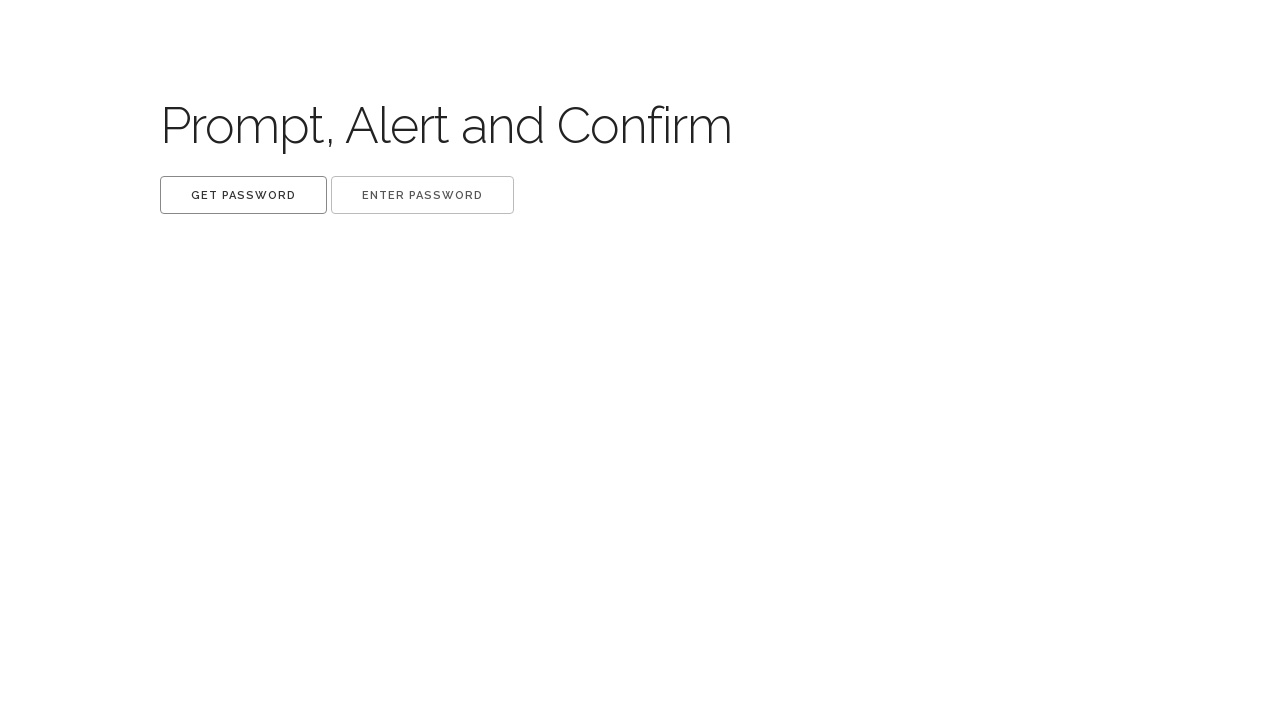

Clicked 'Enter password' button with incorrect password and handled second alert dialog at (422, 195) on xpath=//button[.='Enter password']
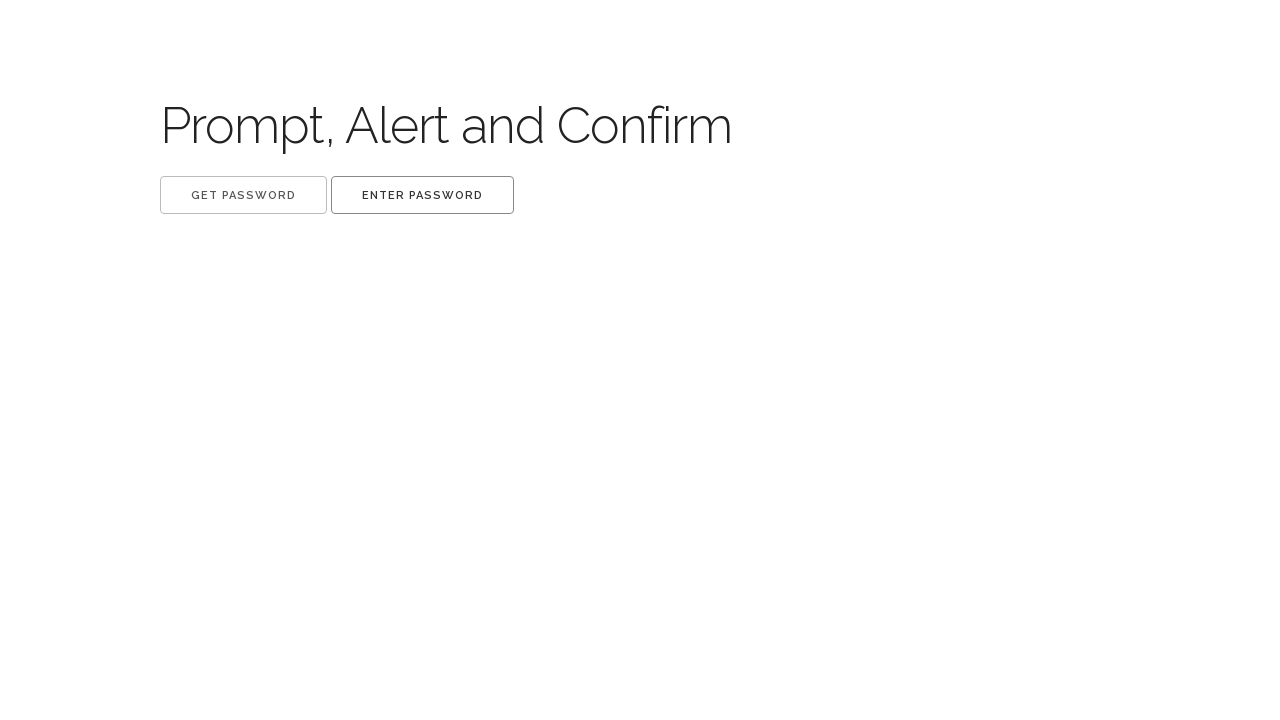

Waited 1 second for potential success message
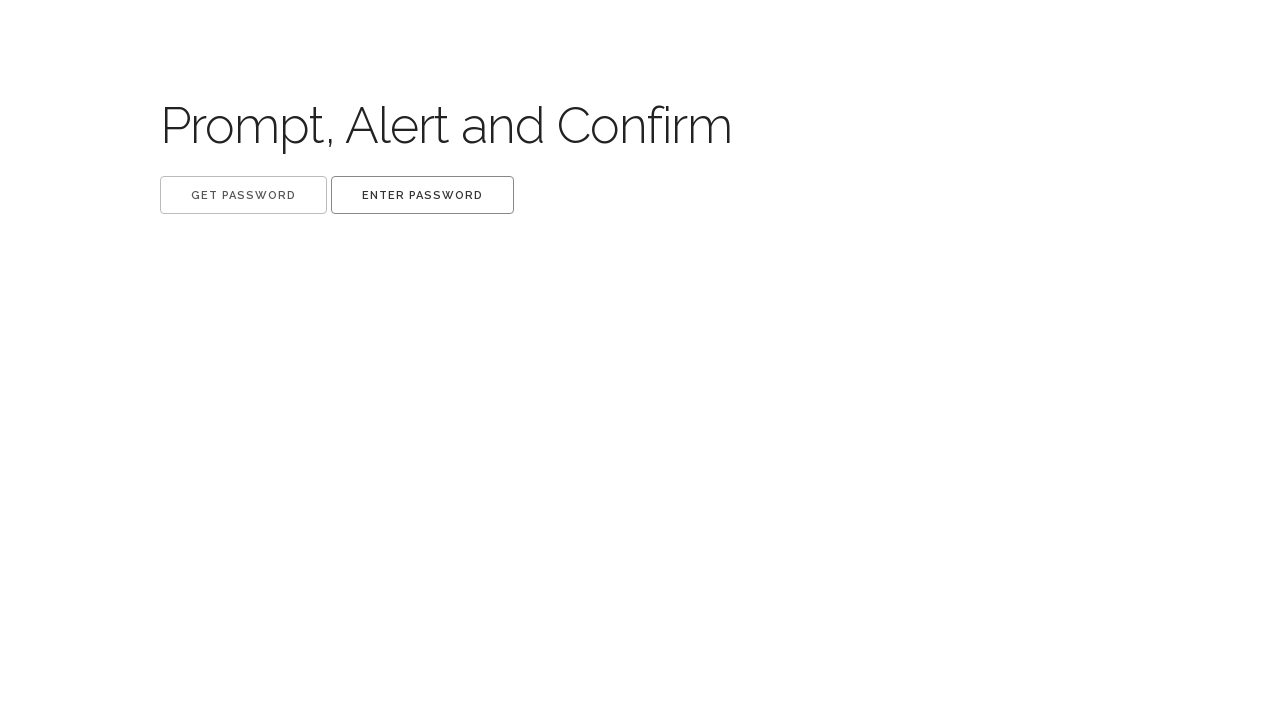

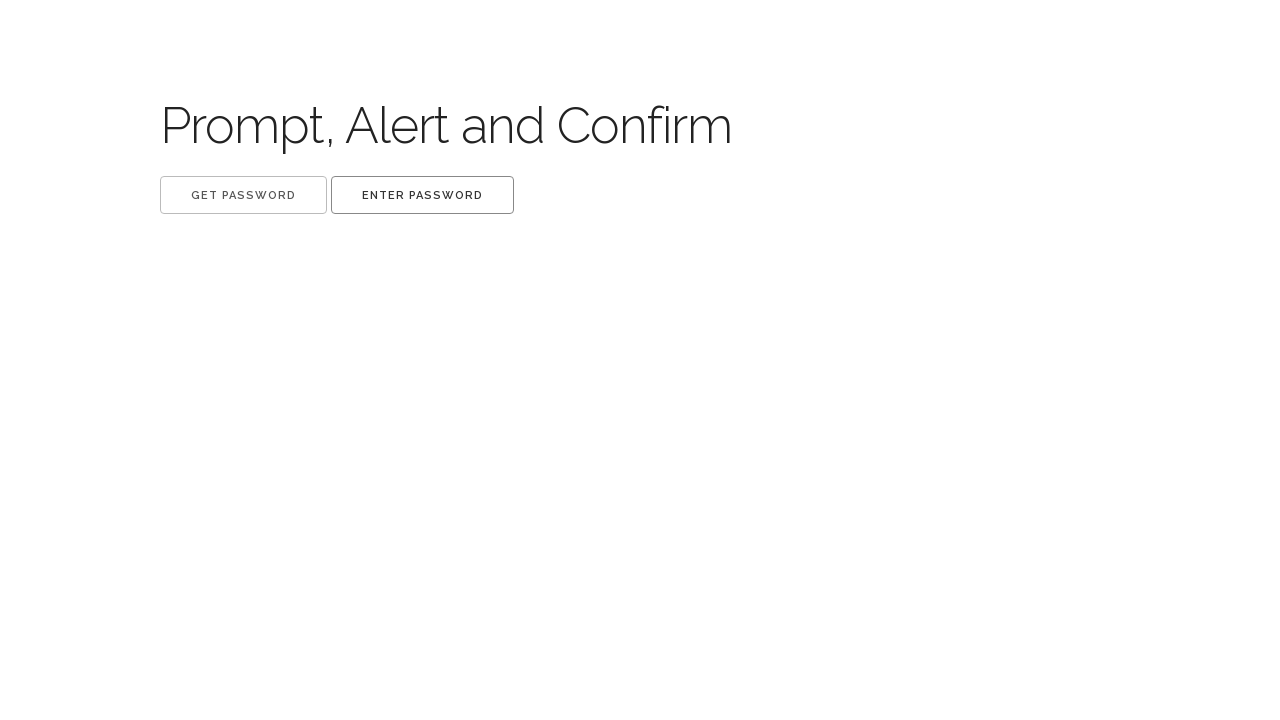